Navigates to a football statistics page and clicks the "All matches" button to display match data

Starting URL: https://www.adamchoi.co.uk/overs/detailed

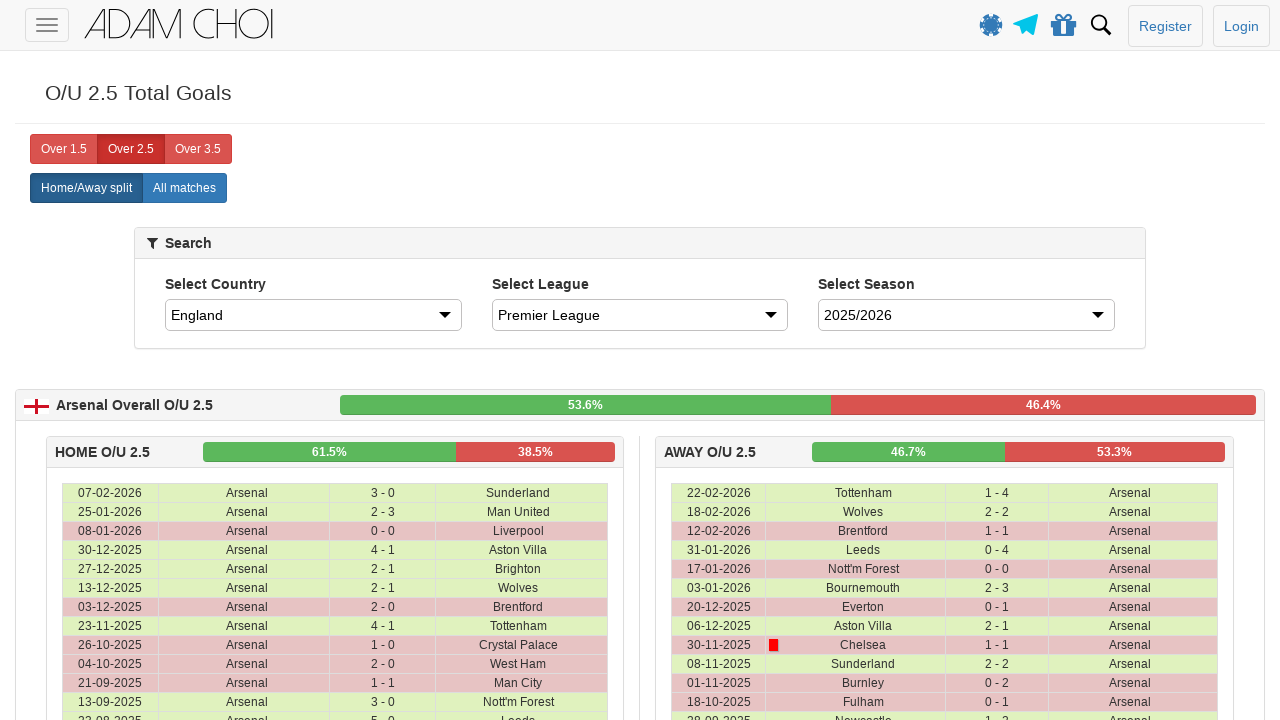

Navigated to football statistics page
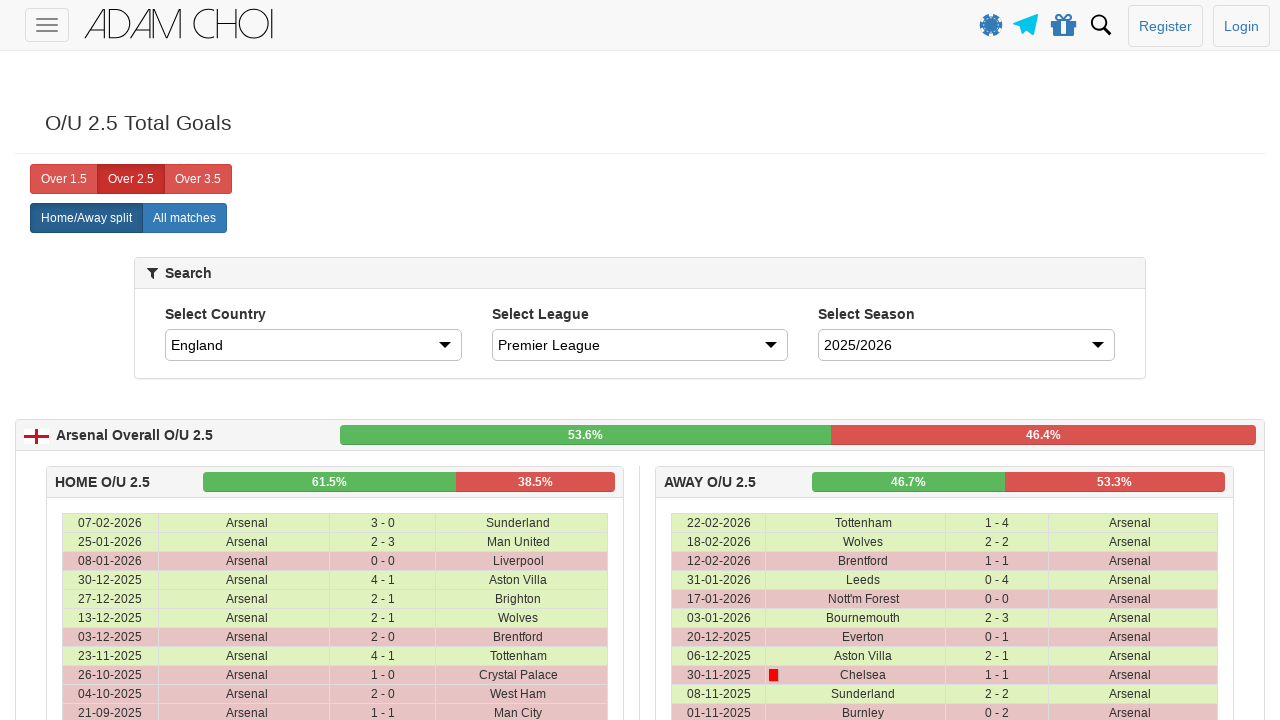

Clicked the 'All matches' button to display match data at (184, 218) on xpath=//label[@analytics-event="All matches"]
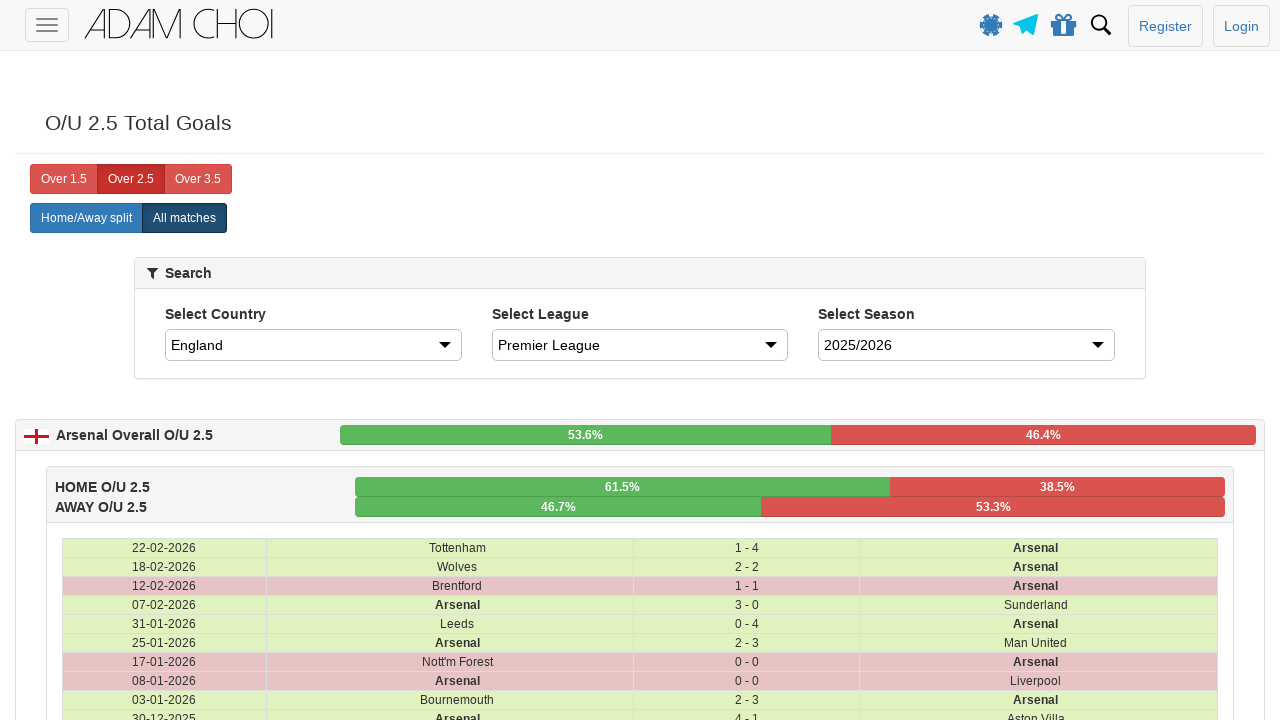

Match data table loaded and became visible
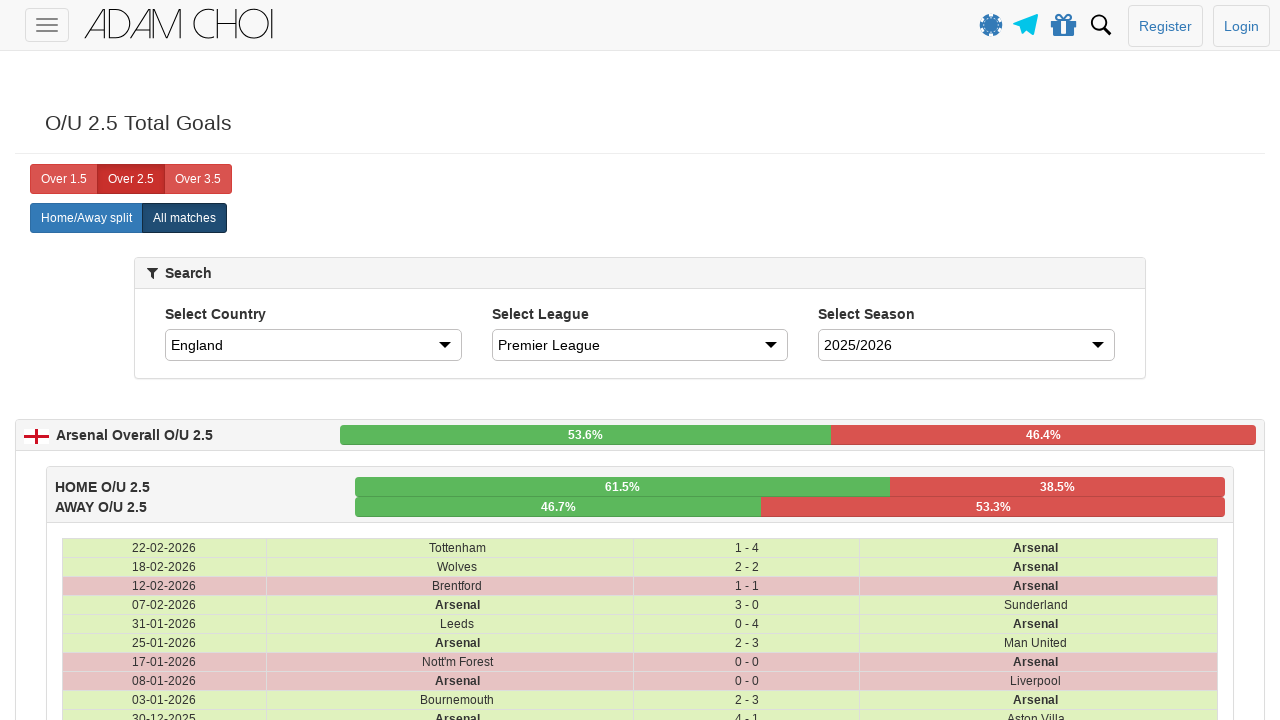

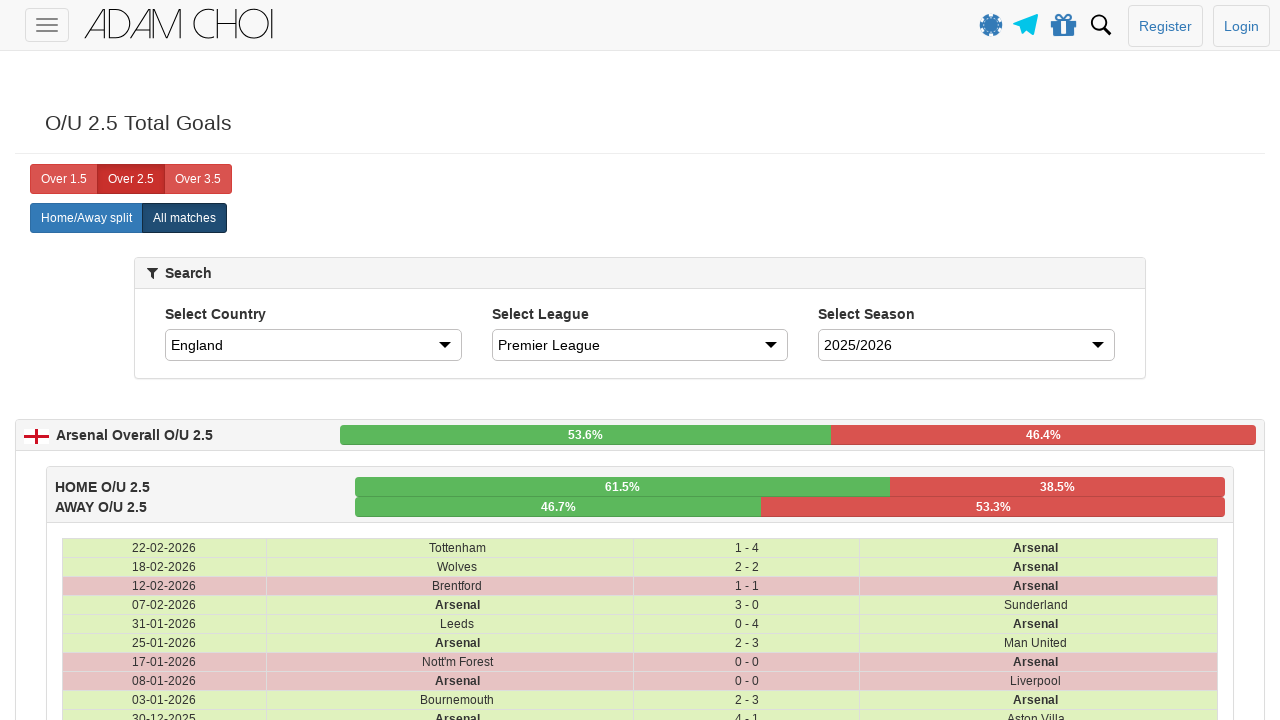